Navigates to a Selenium course content page and scrolls to a specific framework section

Starting URL: http://greenstech.in/selenium-course-content.html

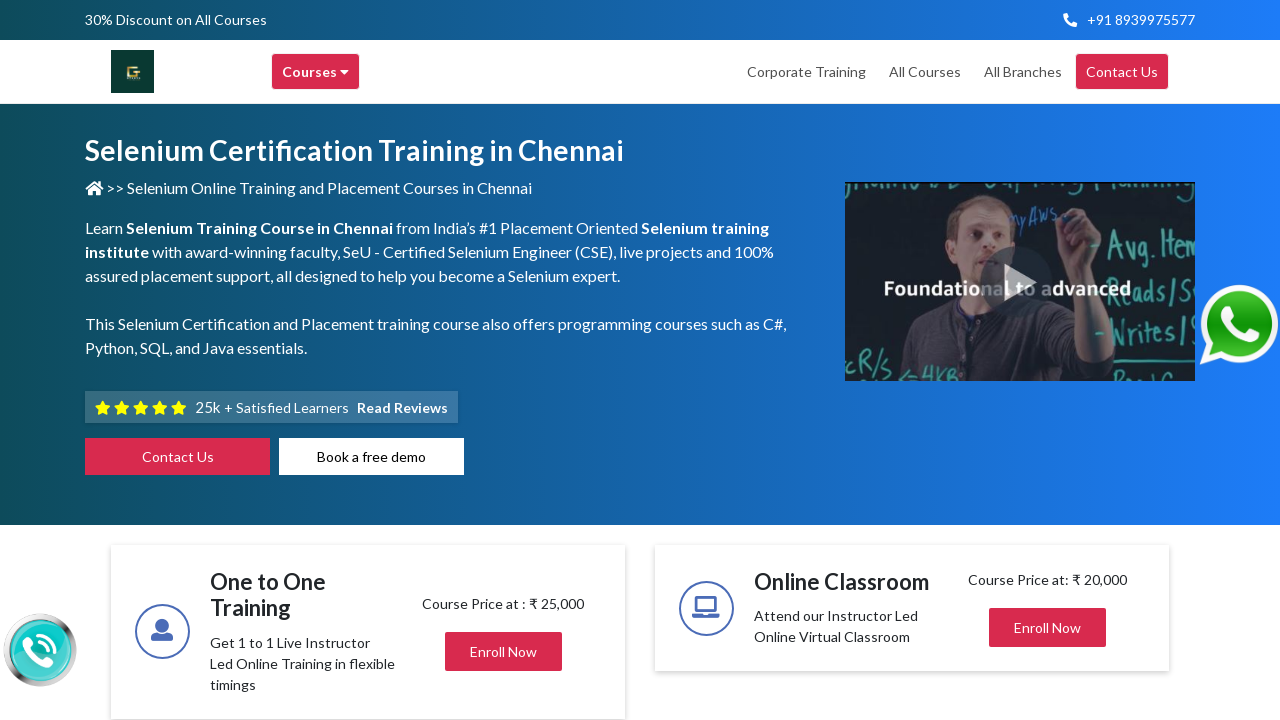

Navigated to Selenium course content page
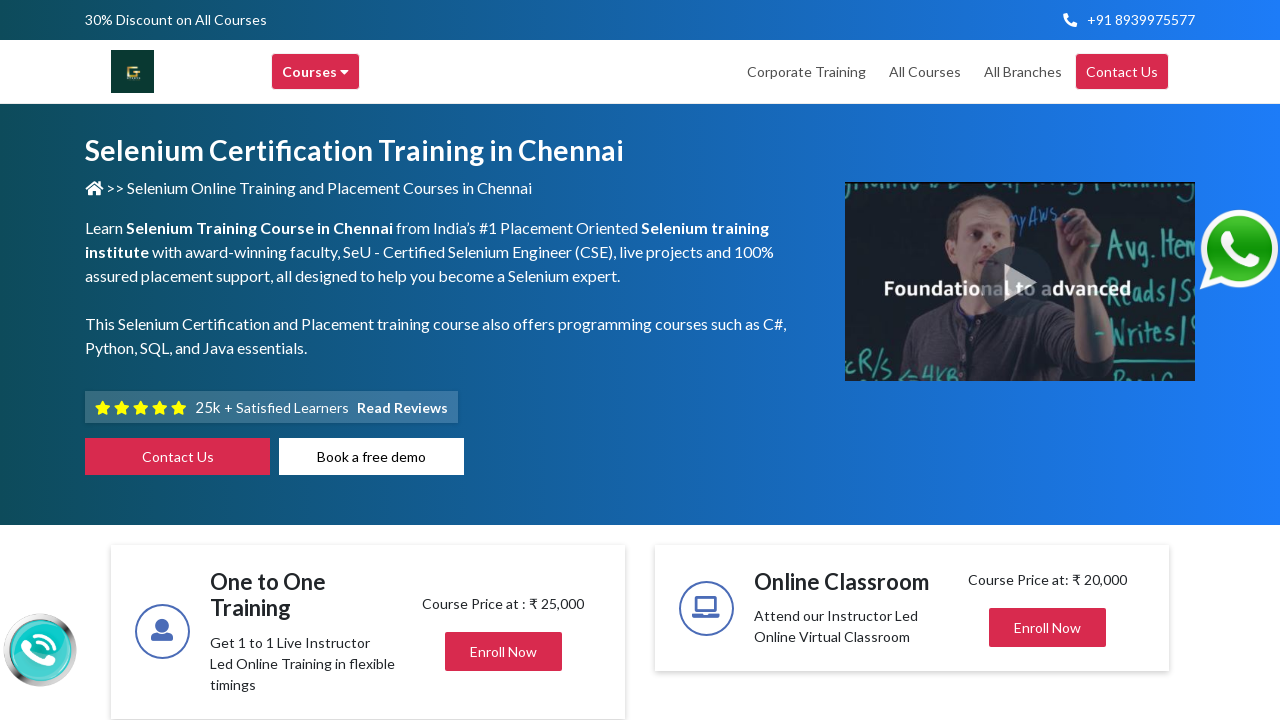

Located framework section heading element
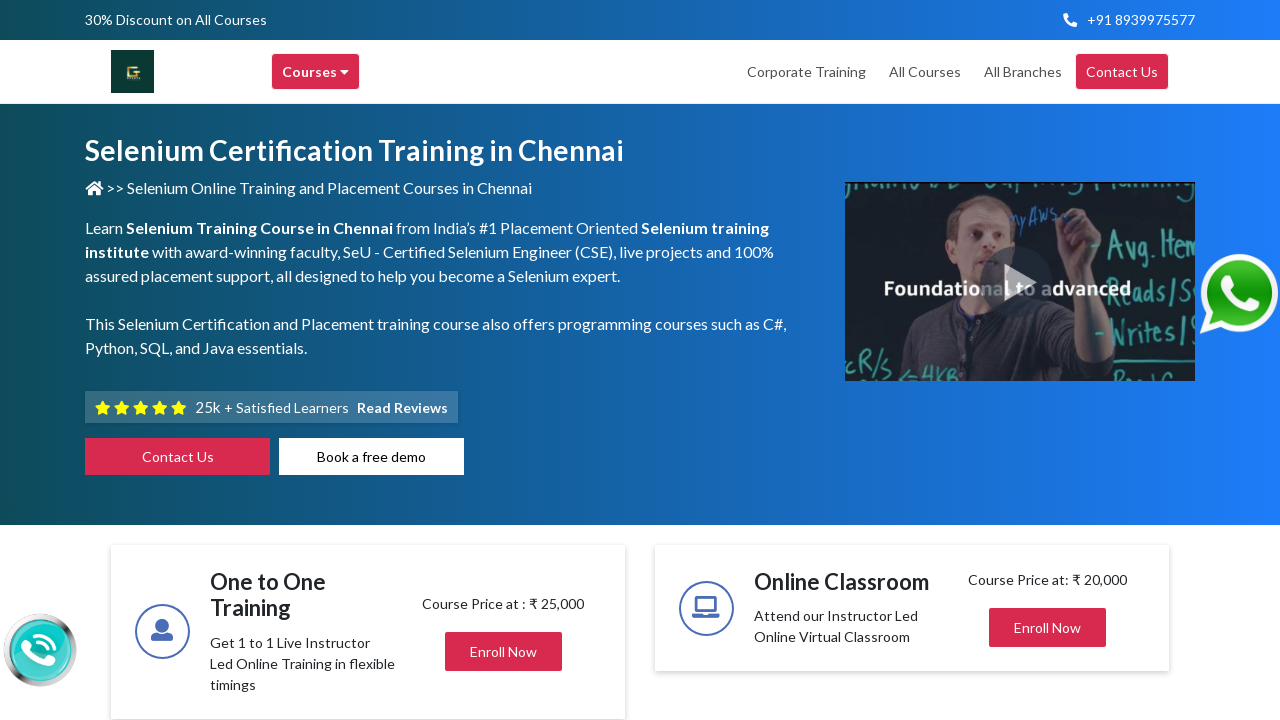

Scrolled to framework section
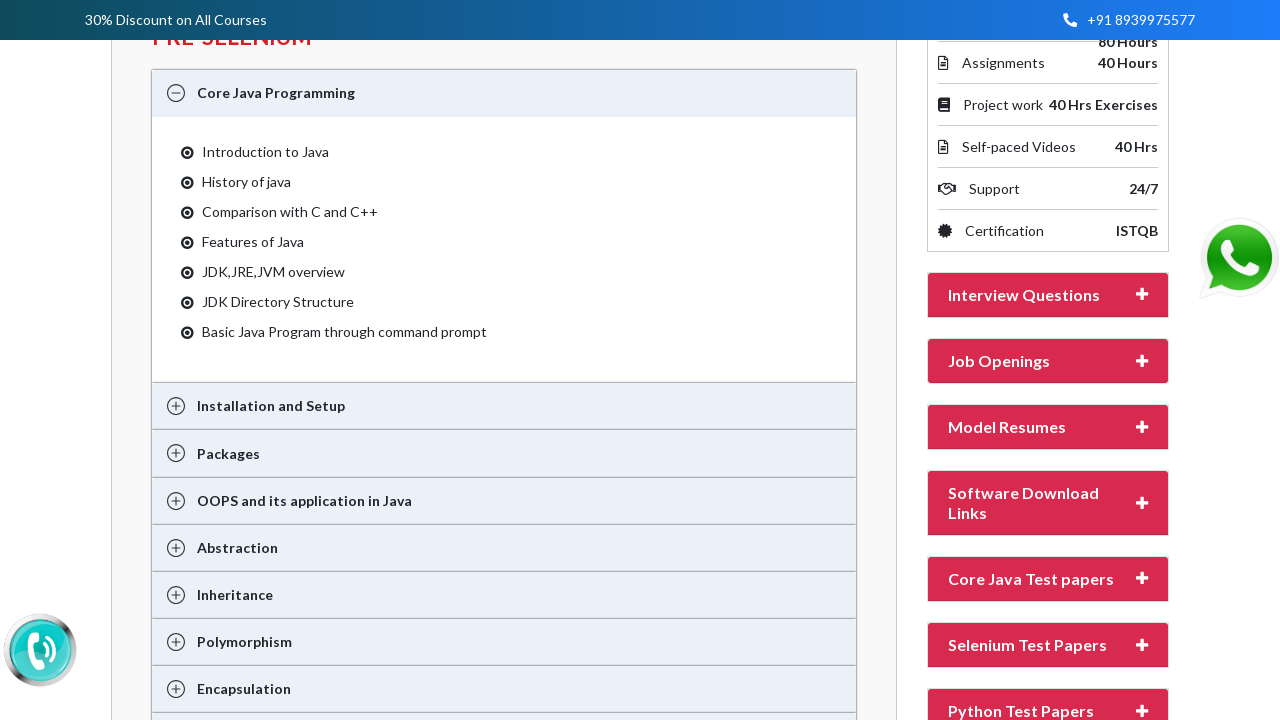

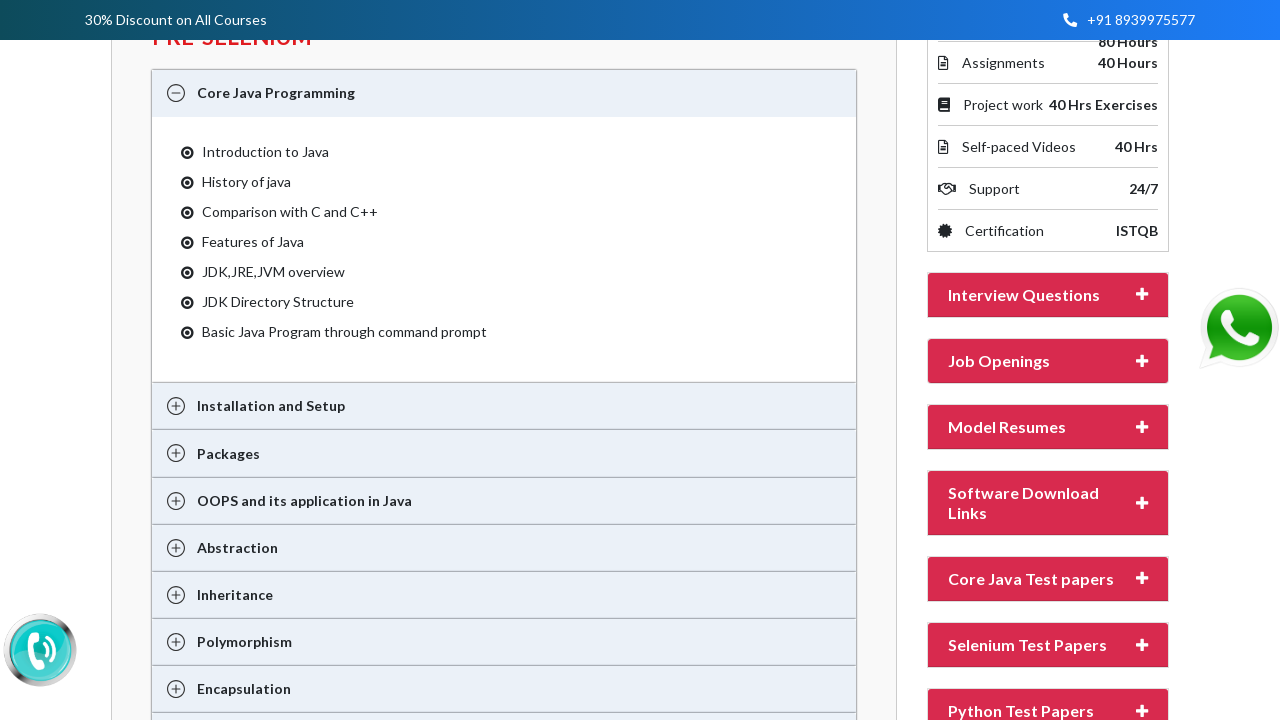